Tests JavaScript alert handling by navigating to a W3Schools tryit page, switching to the result iframe, clicking a button that triggers an alert, and accepting the alert dialog.

Starting URL: https://www.w3schools.com/js/tryit.asp?filename=tryjs_alert

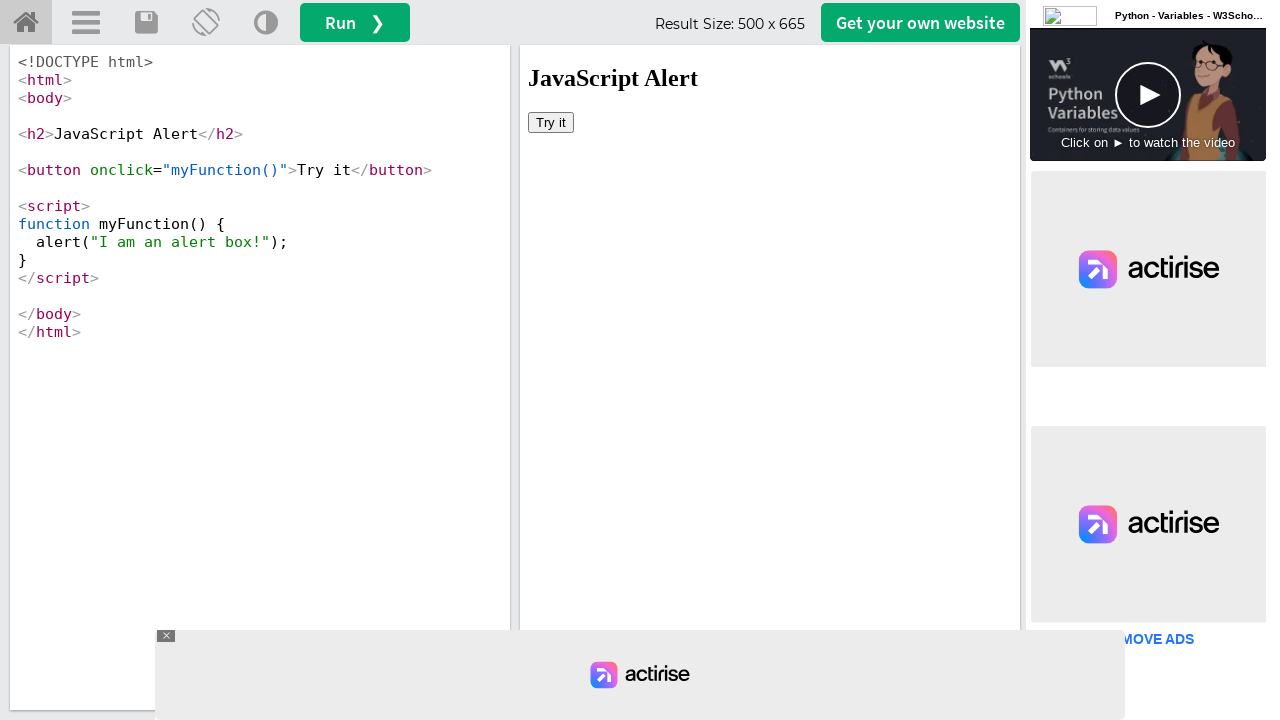

Set viewport size to 1920x1080
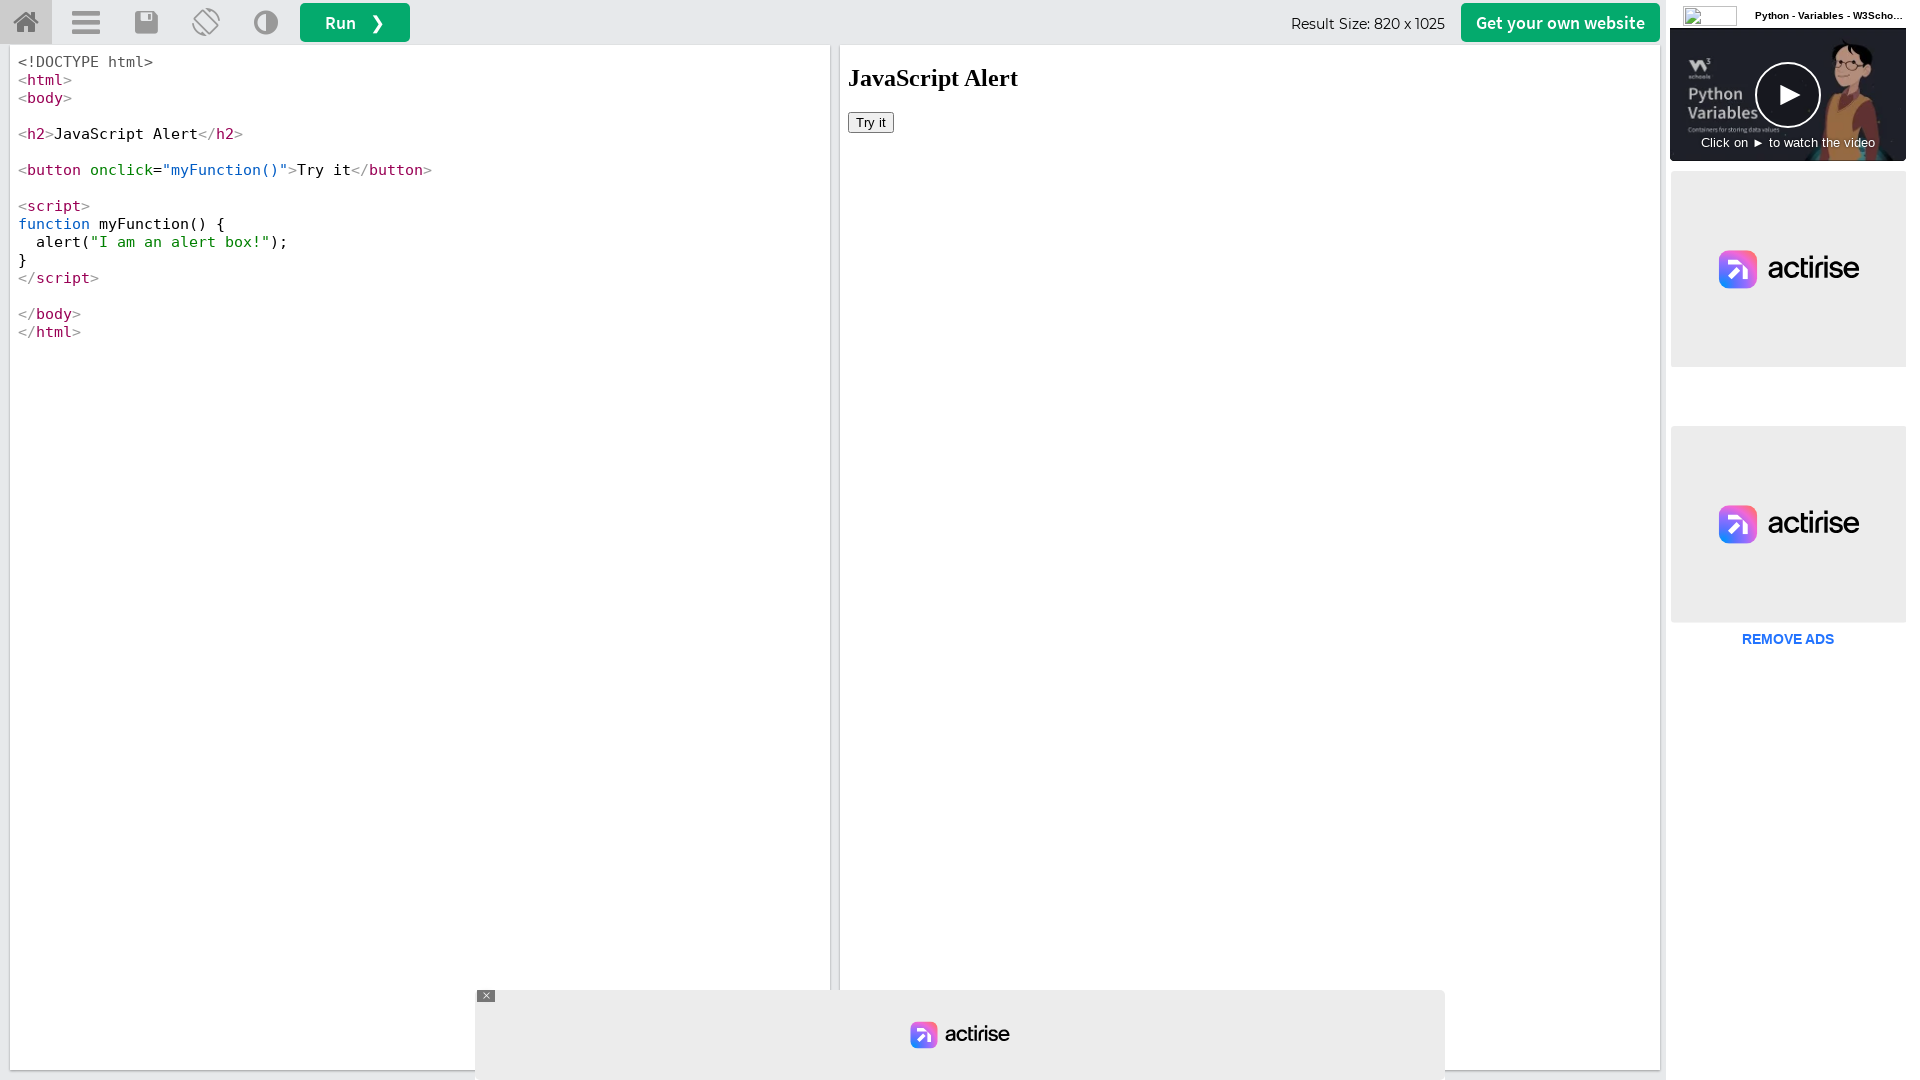

Located the iframeResult frame
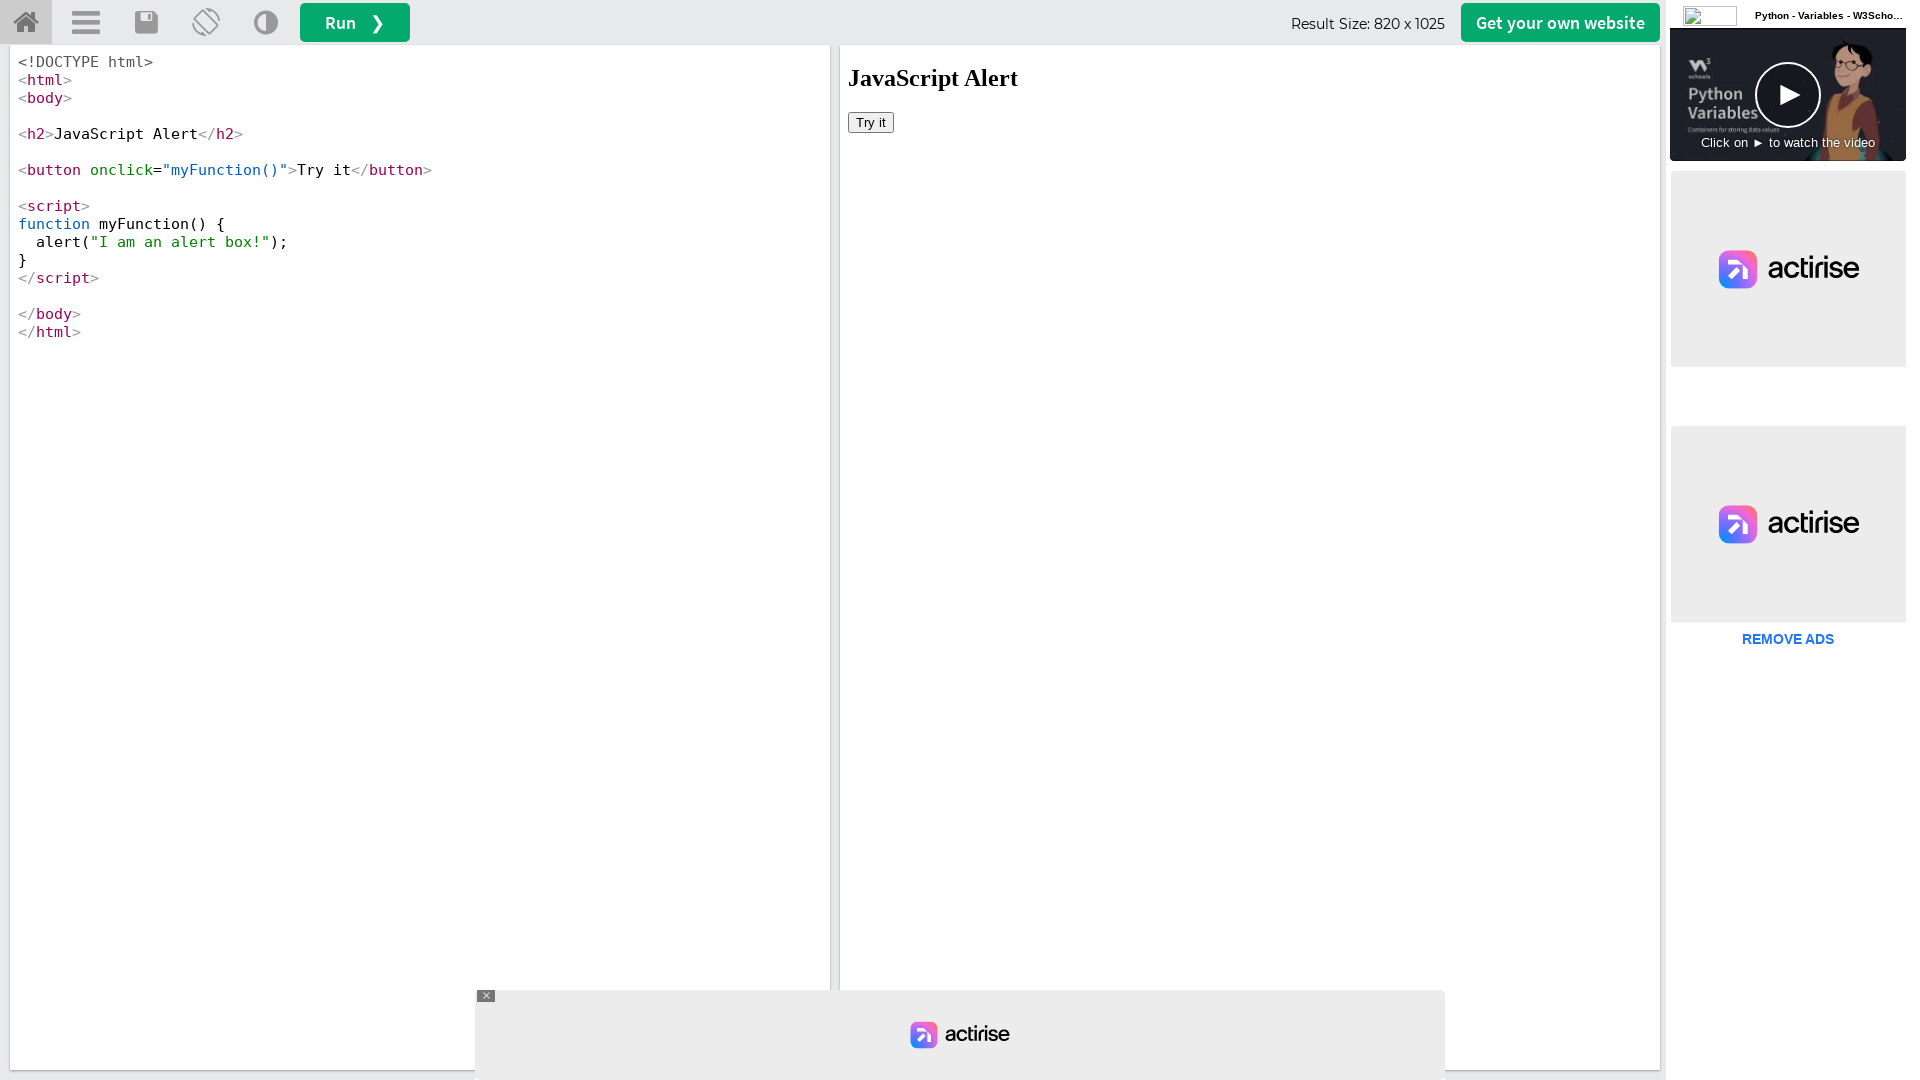

Set up dialog handler to accept alerts
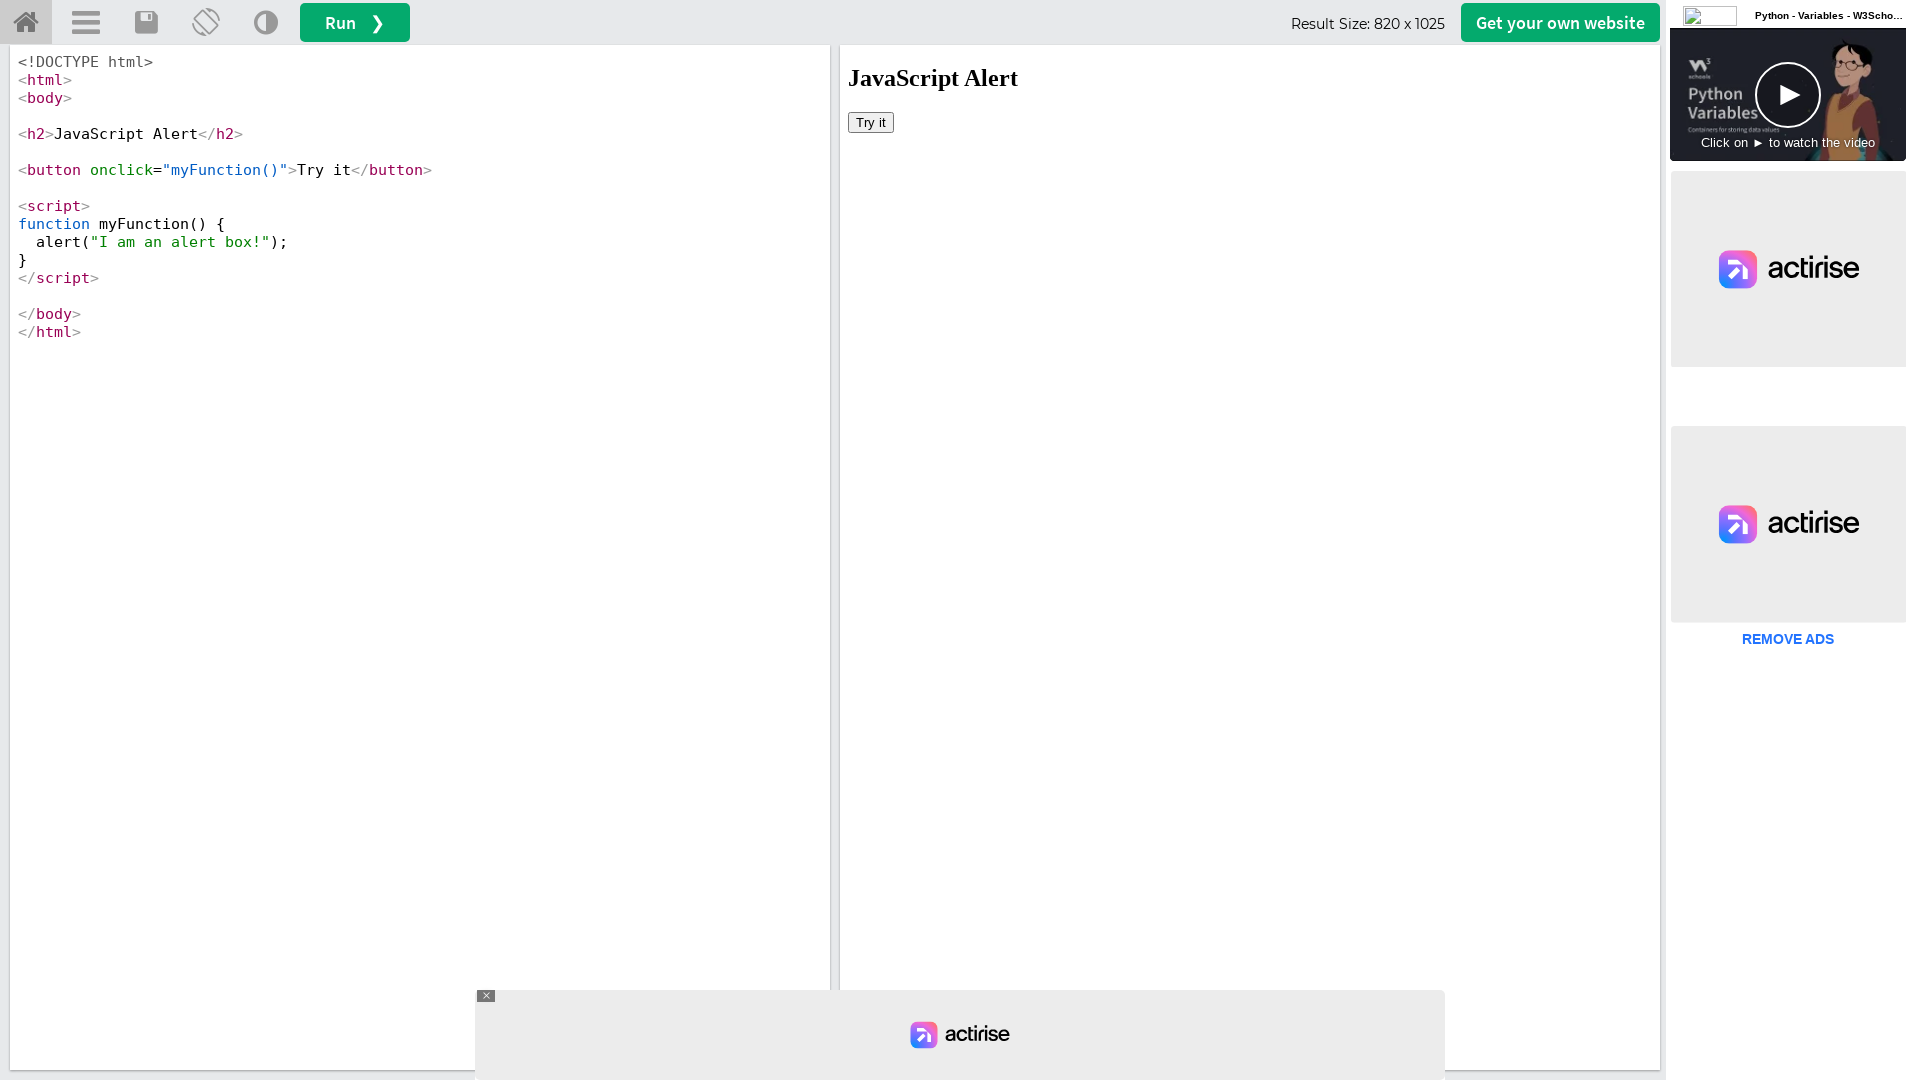

Clicked the button inside the iframe that triggers the alert at (871, 122) on #iframeResult >> internal:control=enter-frame >> body > button
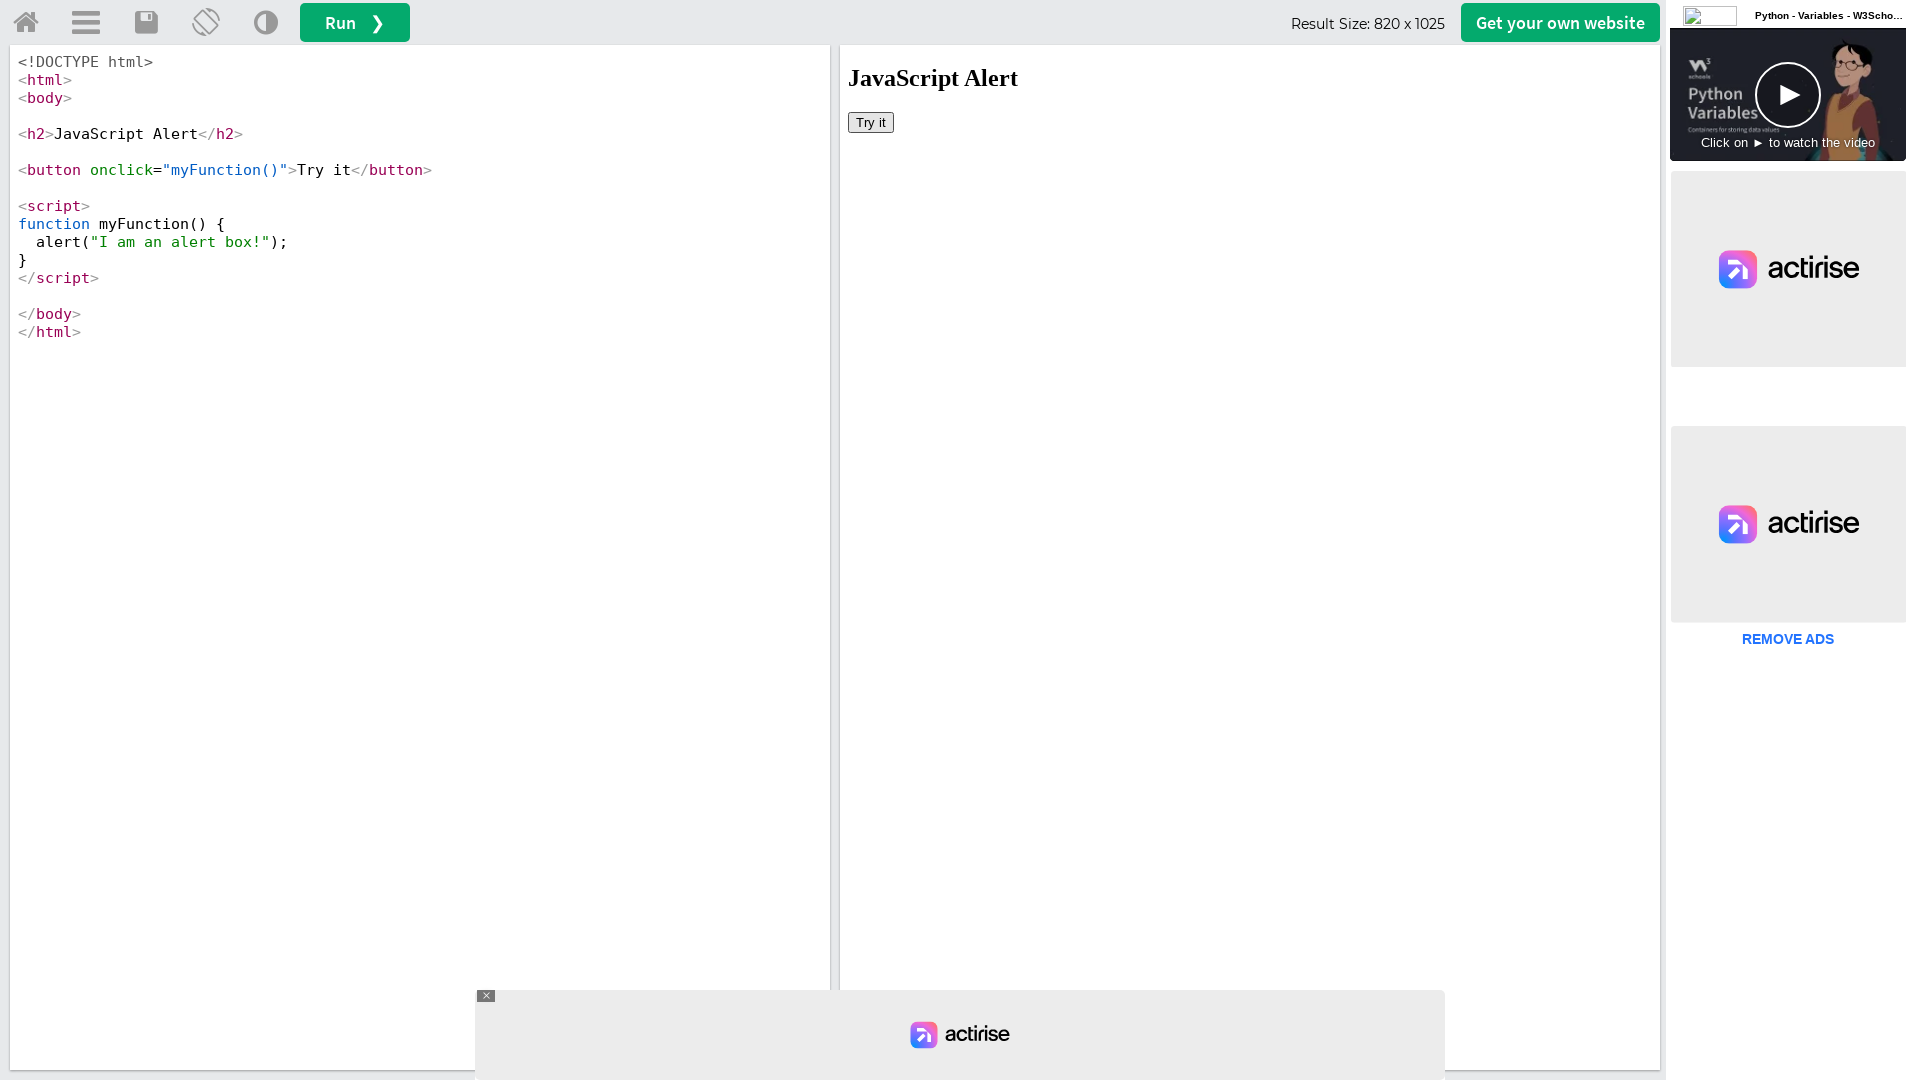

Waited 1000ms for alert to be handled
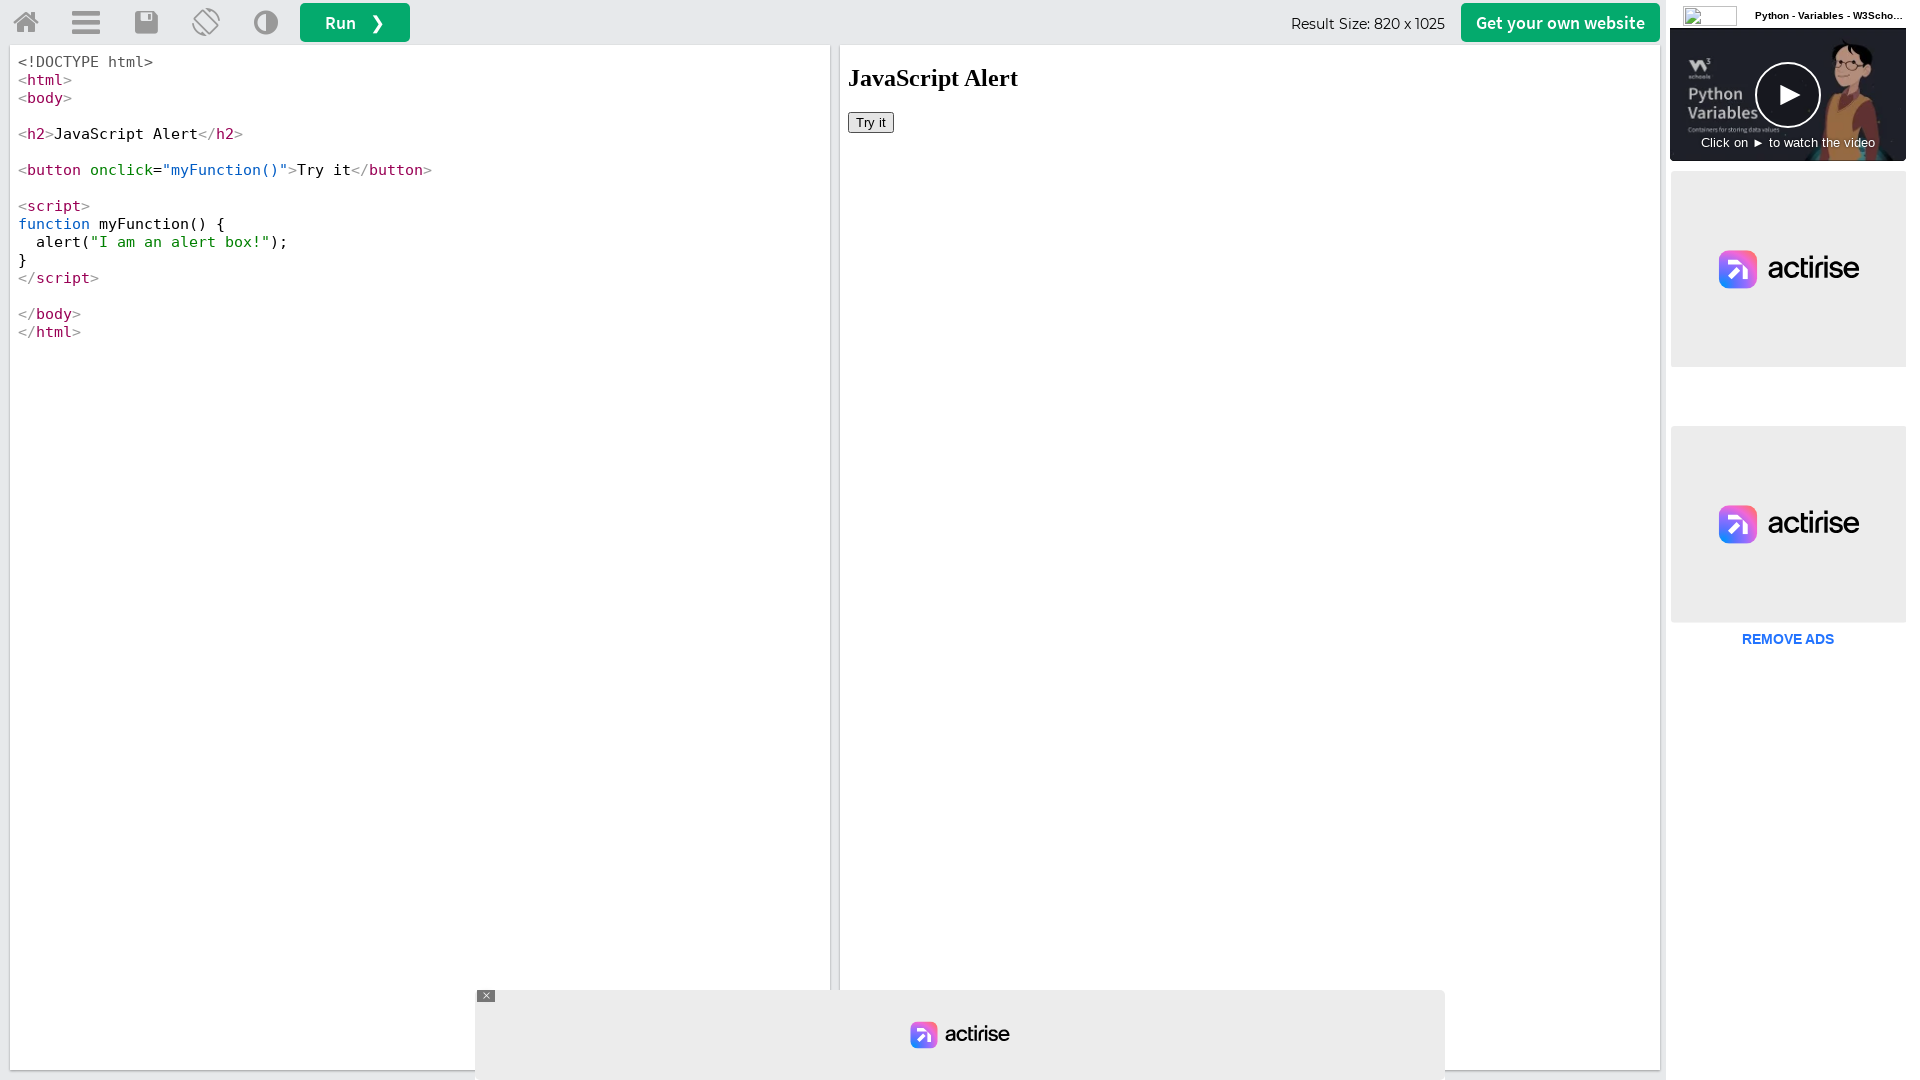

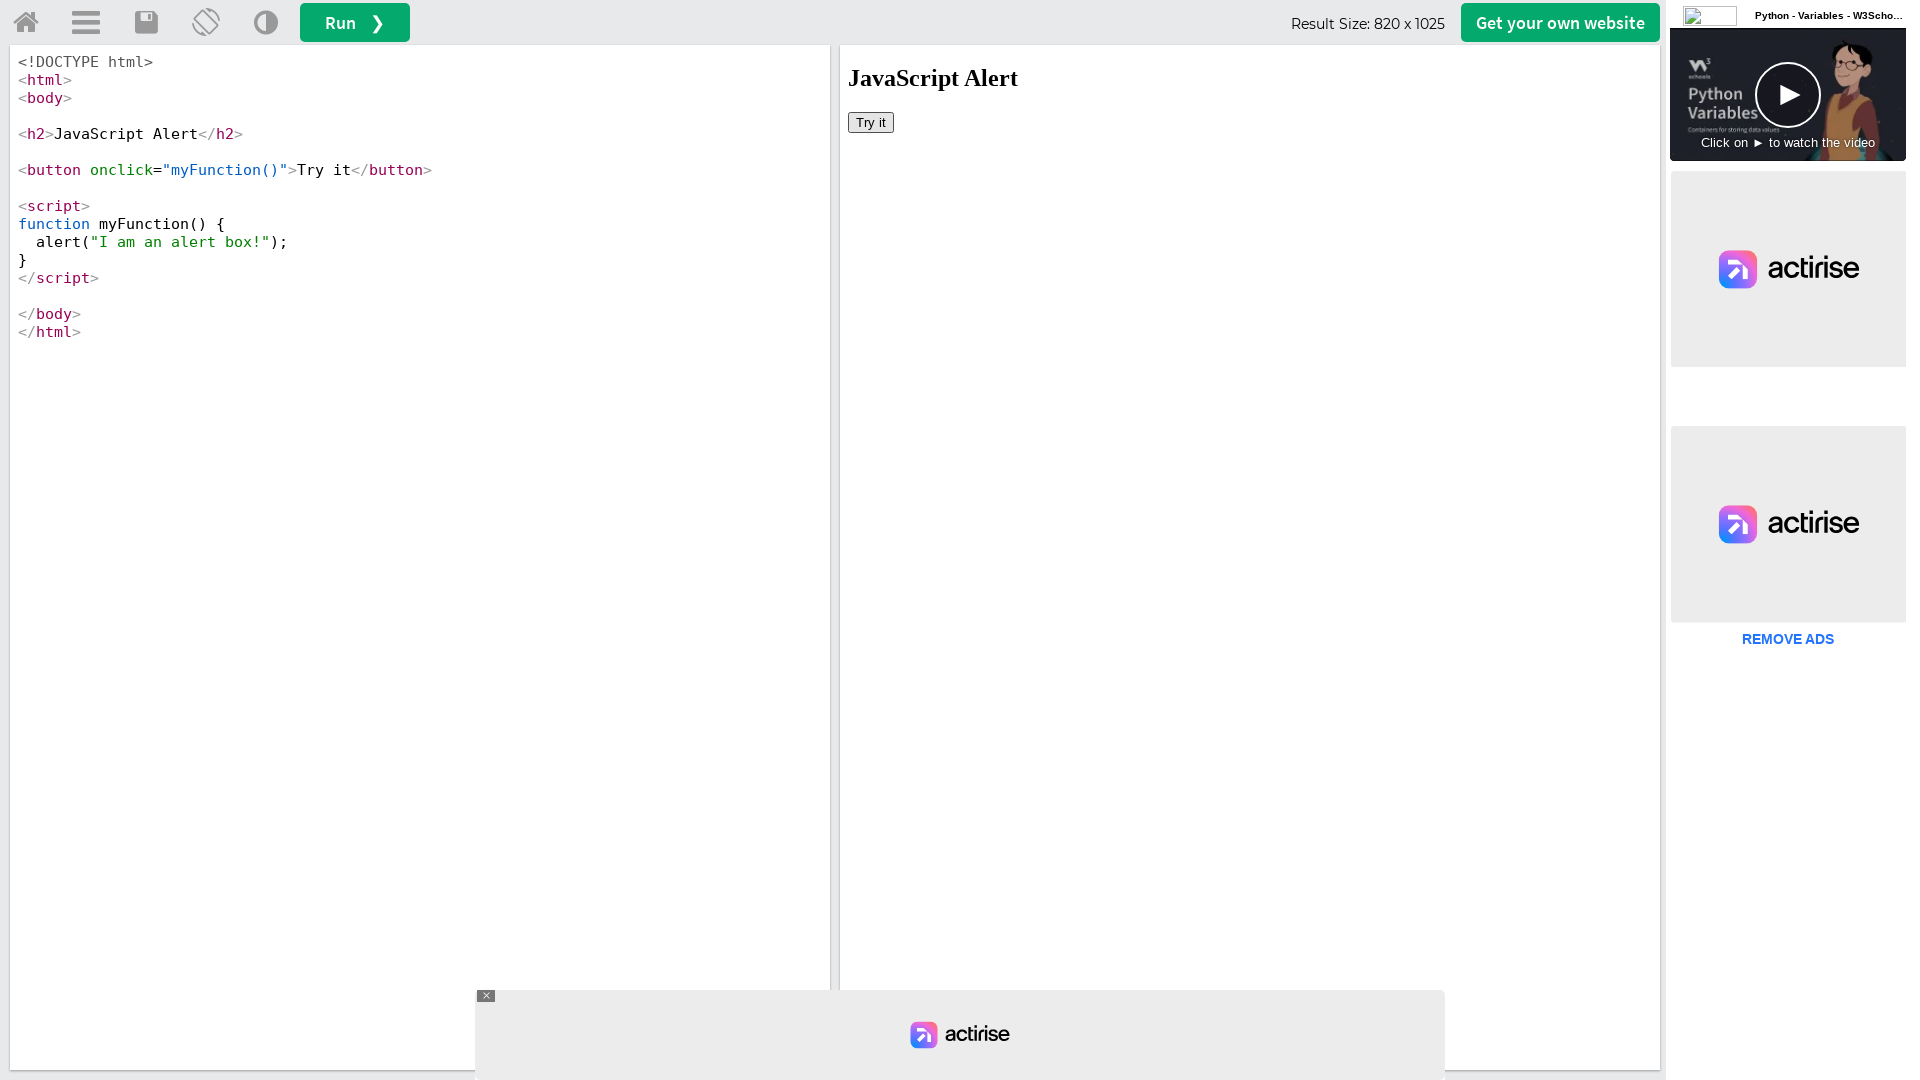